Tests the greet-a-cat feature and verifies the greeting message

Starting URL: https://cs1632.appspot.com/

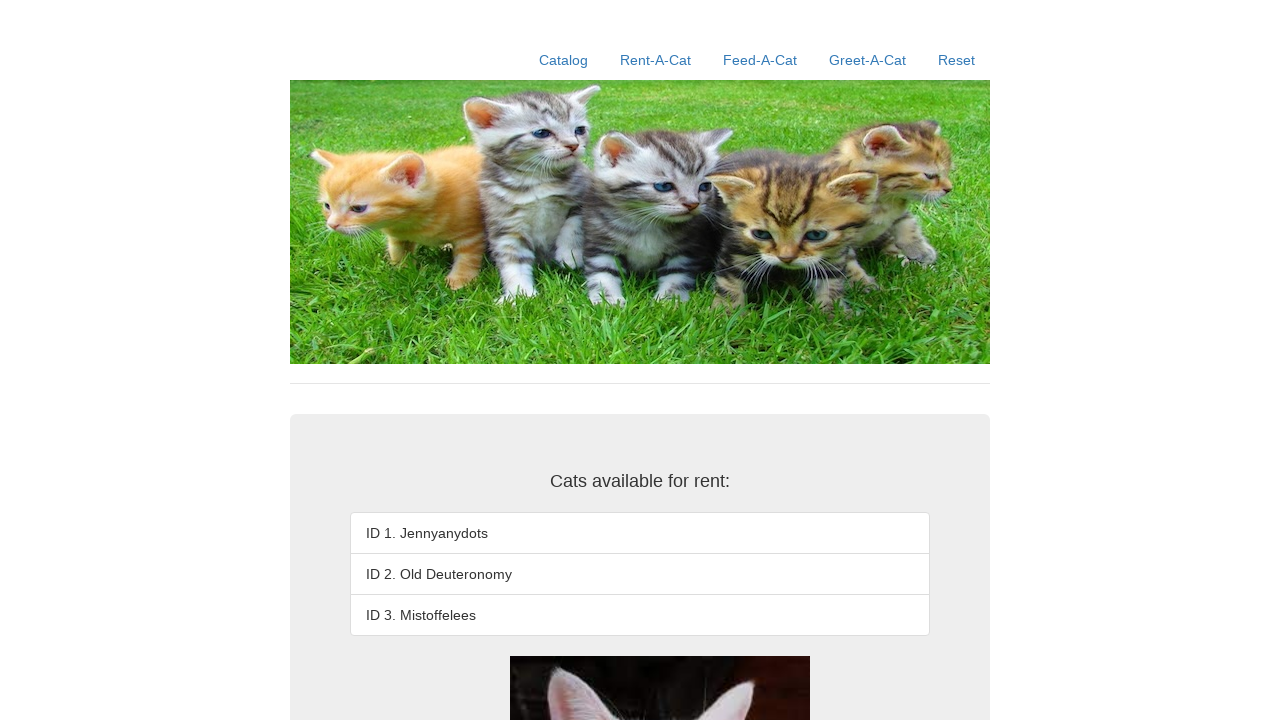

Clicked Reset button to reset the application at (956, 60) on a:has-text('Reset')
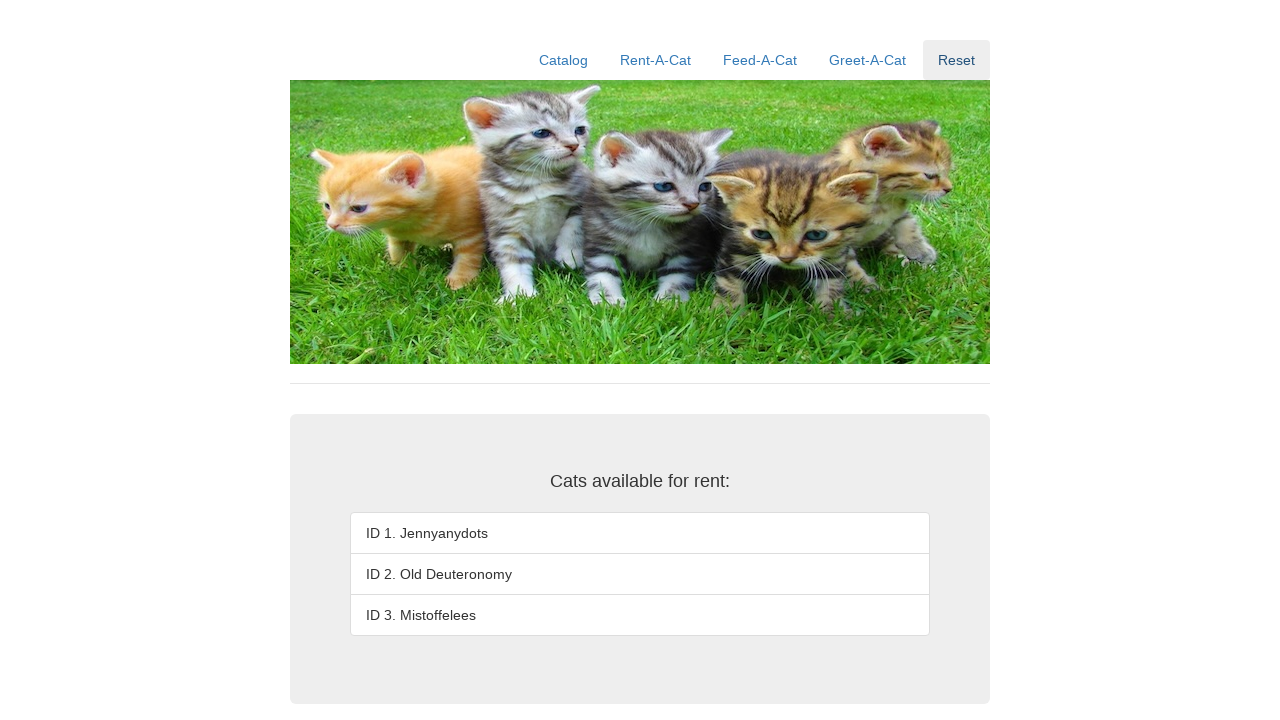

Clicked Greet-A-Cat link to navigate to the feature at (868, 60) on a:has-text('Greet-A-Cat')
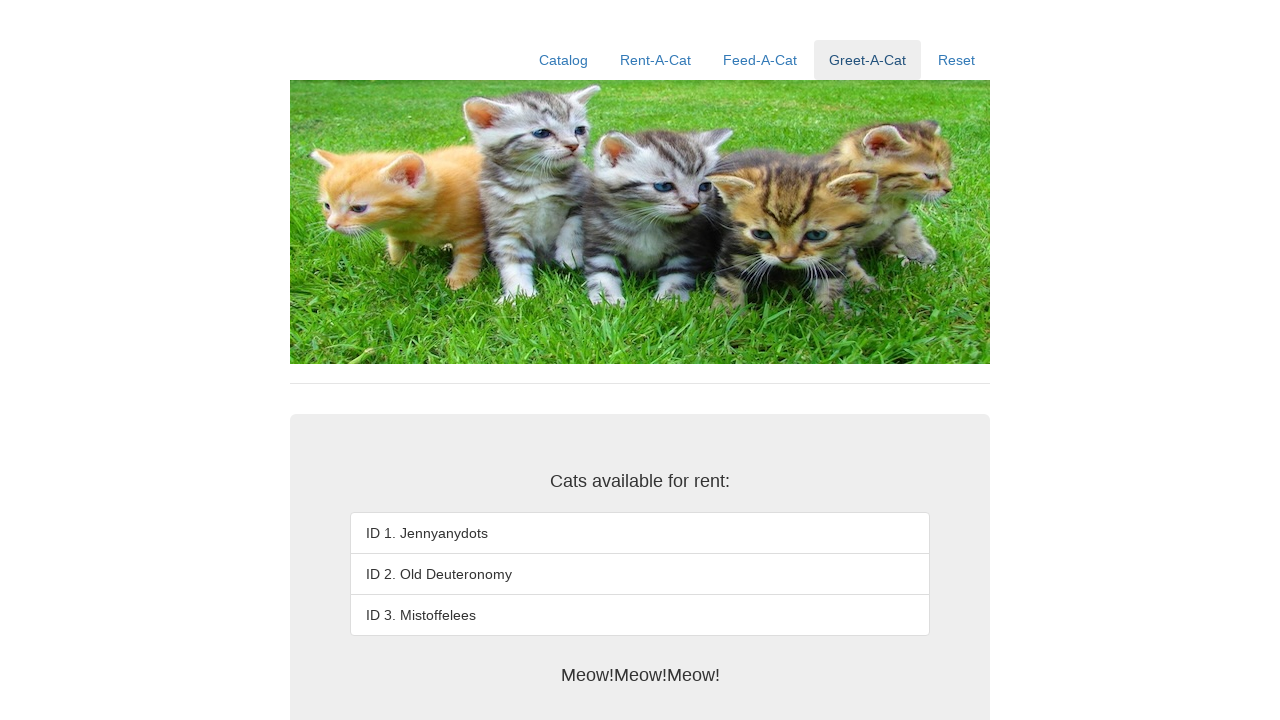

Verified greeting message displays 'Meow!Meow!Meow!'
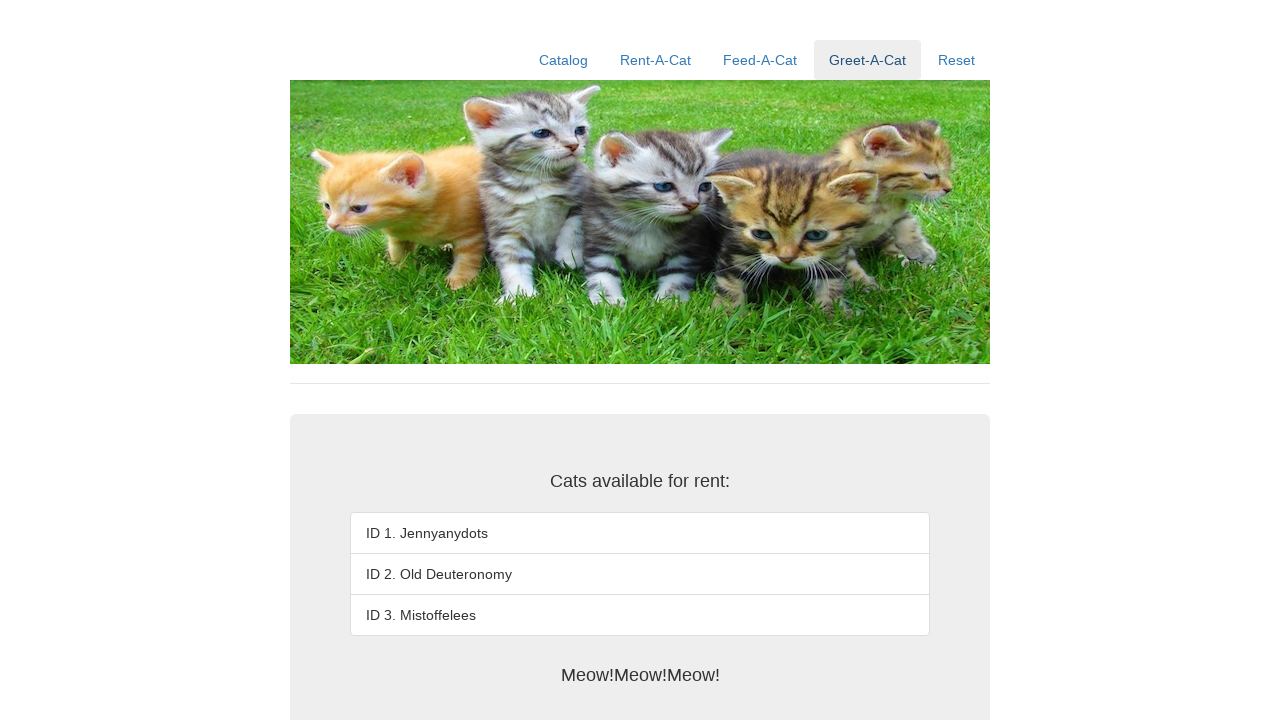

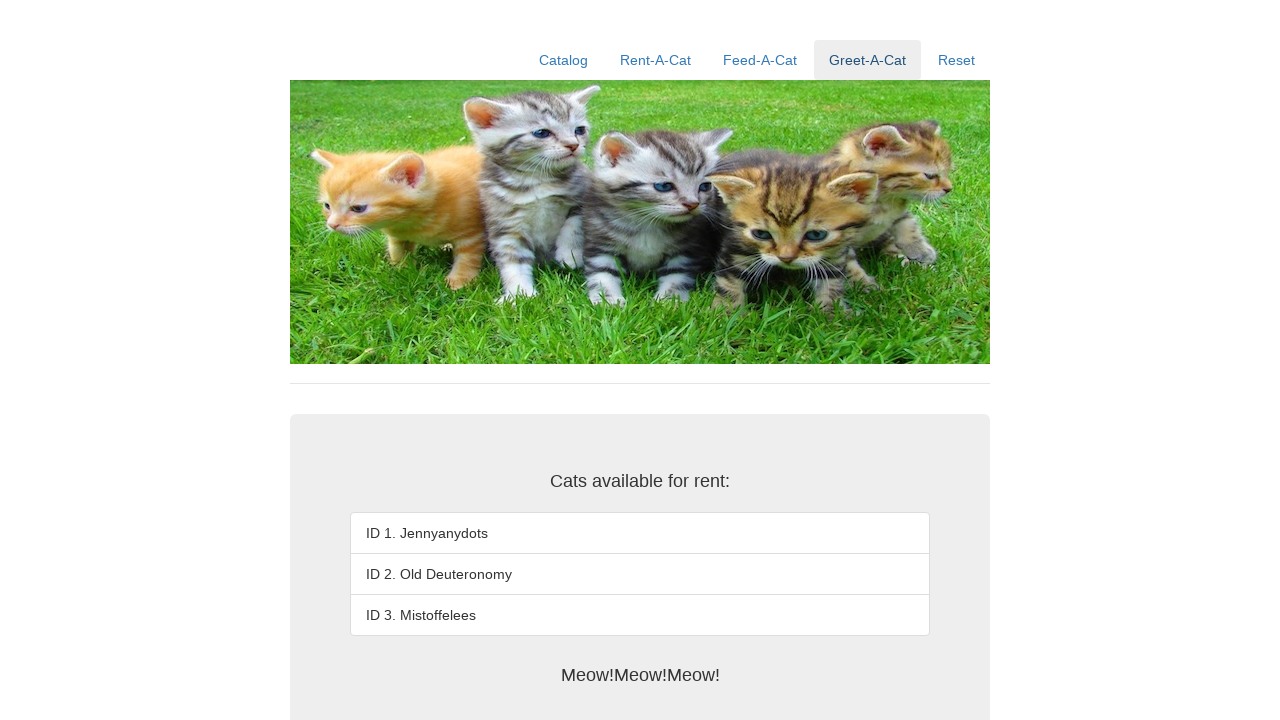